Tests the feedback form submission by filling out all fields and clicking submit, then verifying the success page loads

Starting URL: http://zero.webappsecurity.com/index.html

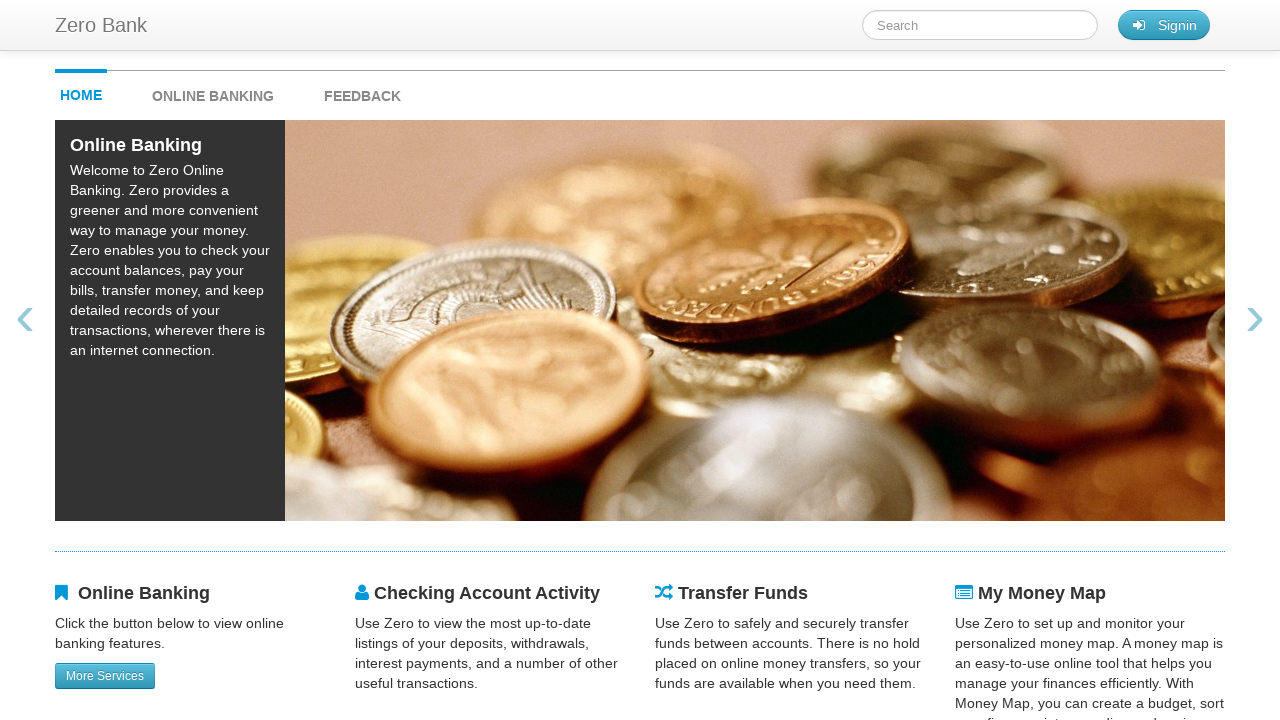

Clicked feedback link at (362, 91) on #feedback
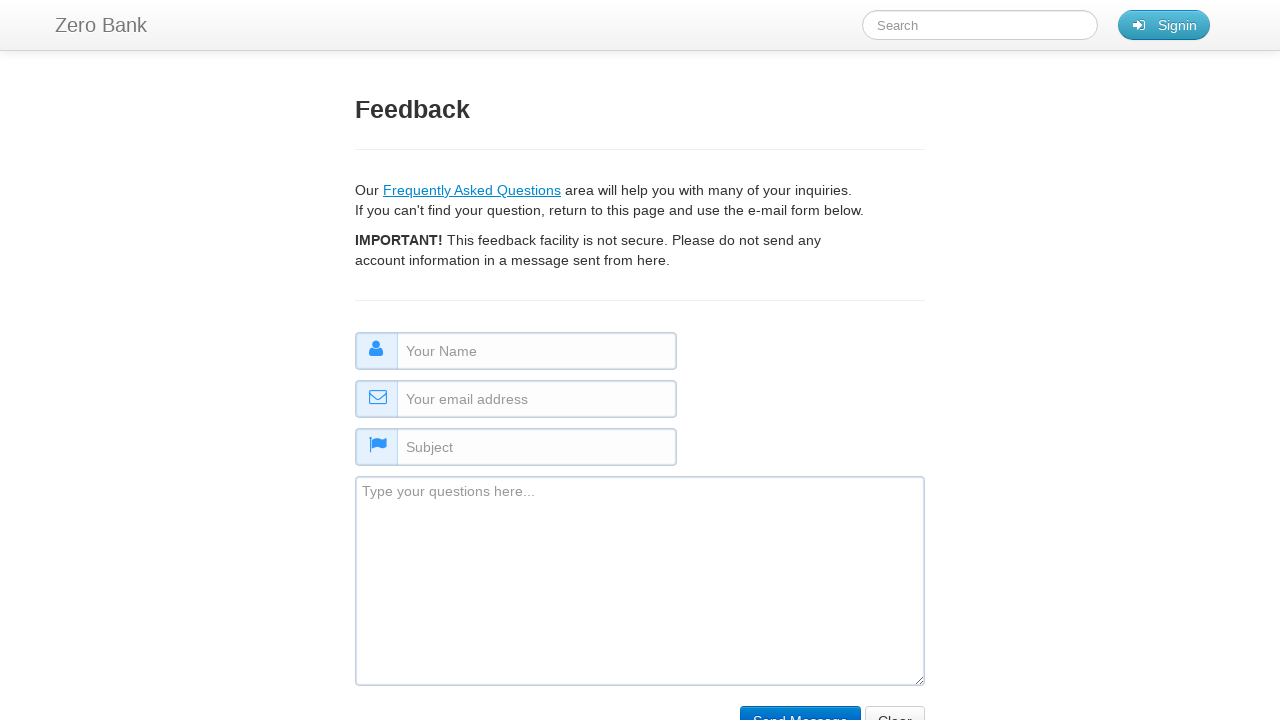

Filled name field with 'some name' on #name
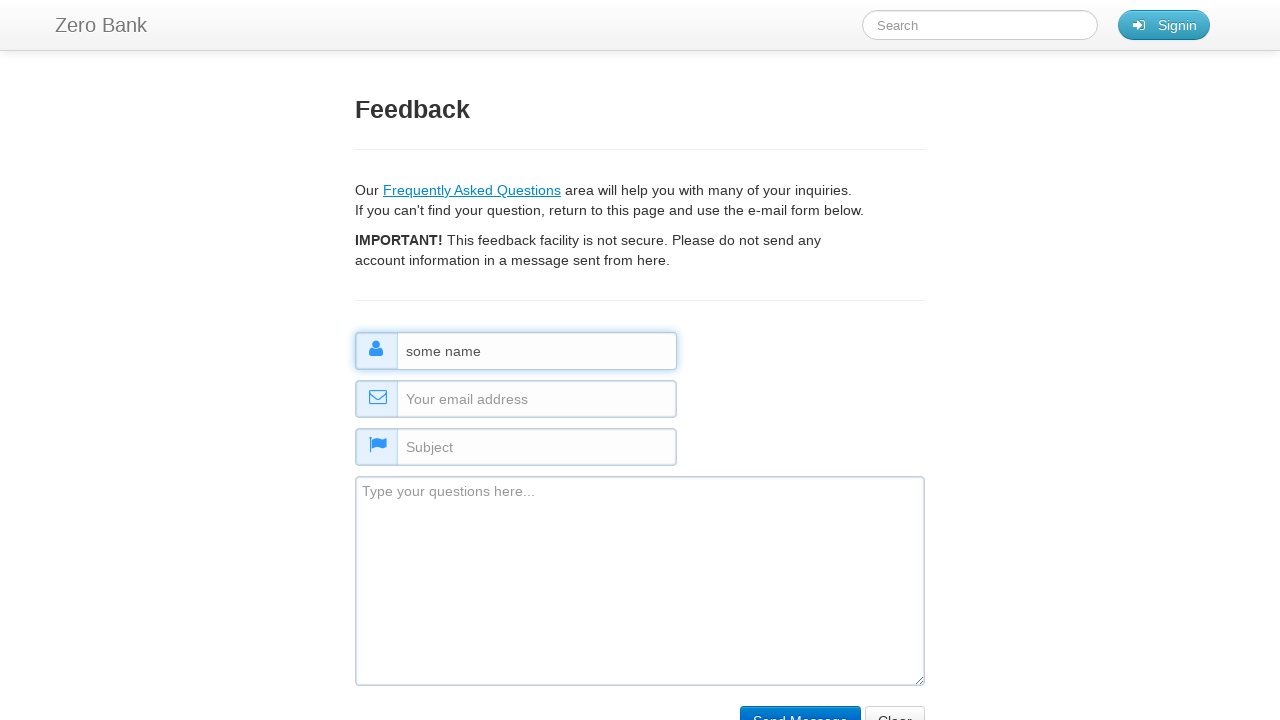

Filled email field with 'some email@email.com' on #email
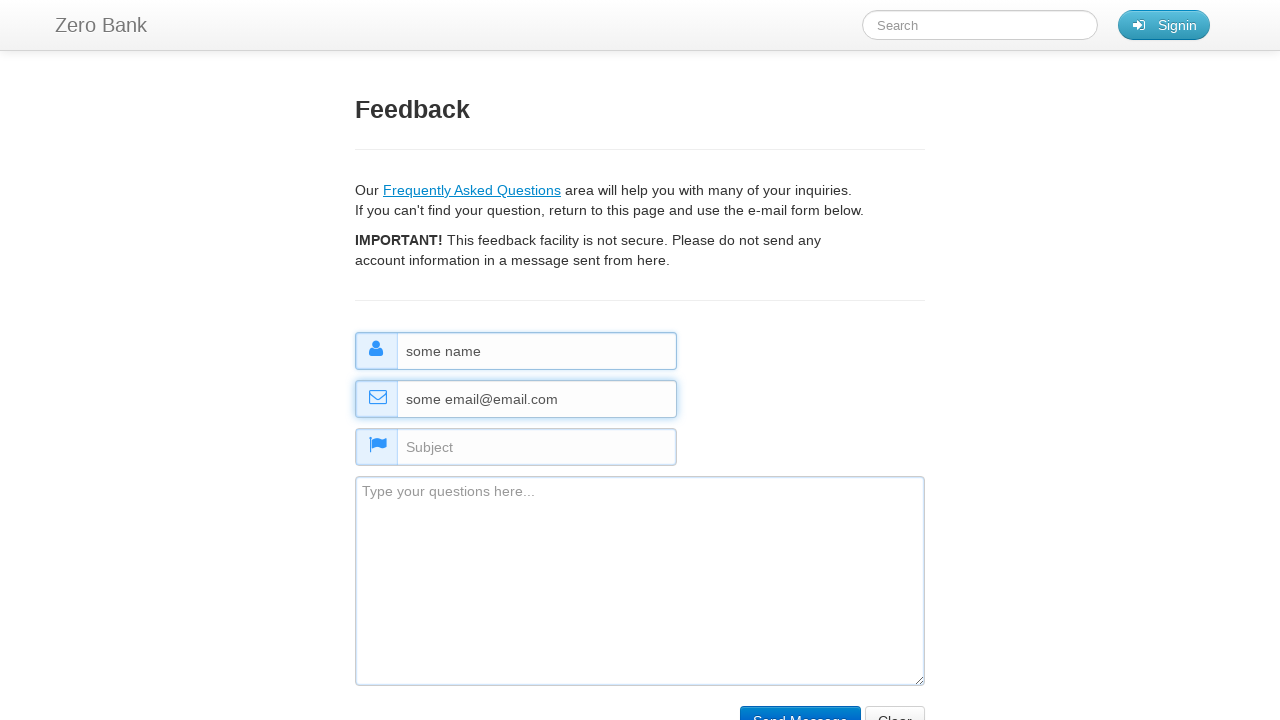

Filled subject field with 'some subject' on #subject
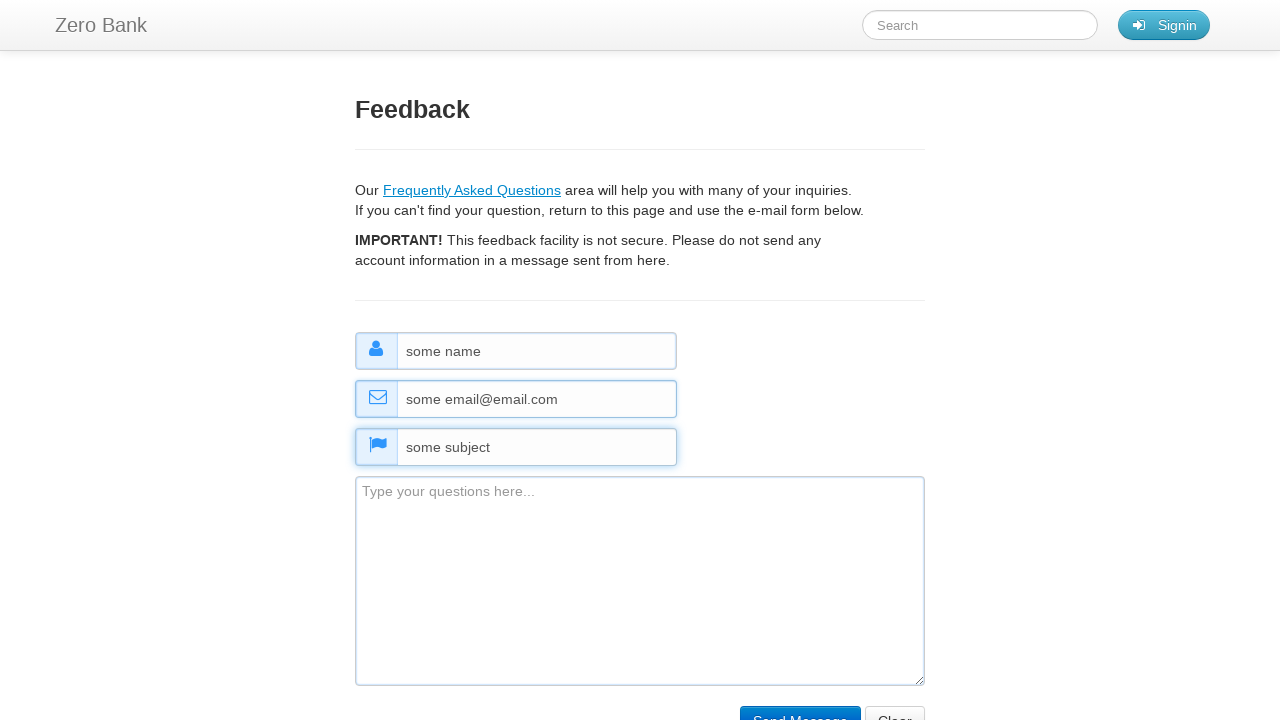

Filled comment field with feedback text on #comment
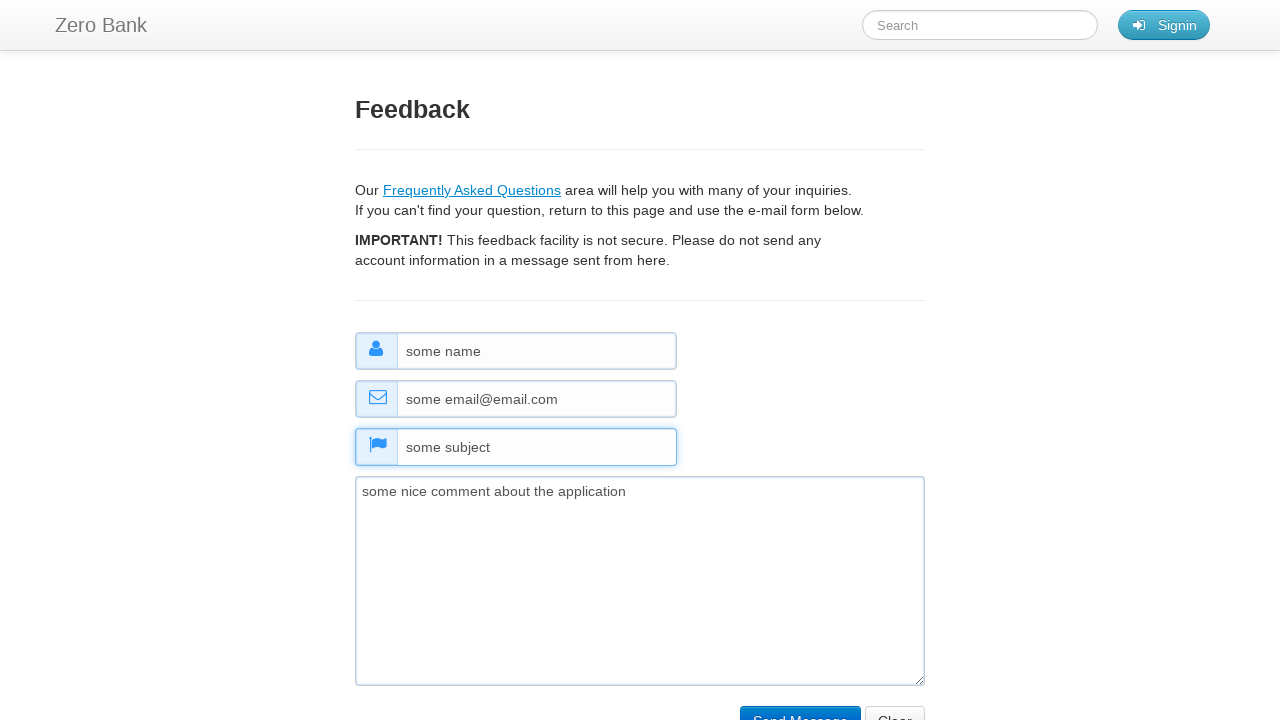

Clicked submit button to submit feedback form at (800, 705) on input[type='submit']
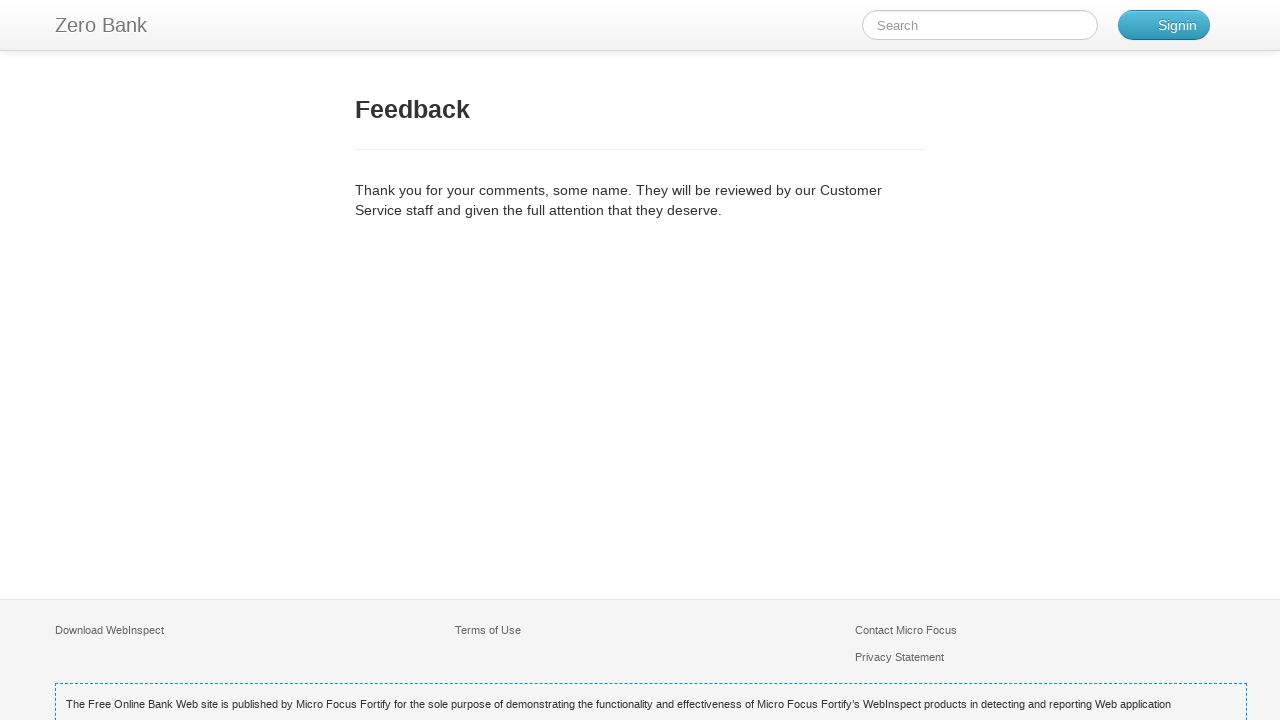

Success page loaded with feedback title visible
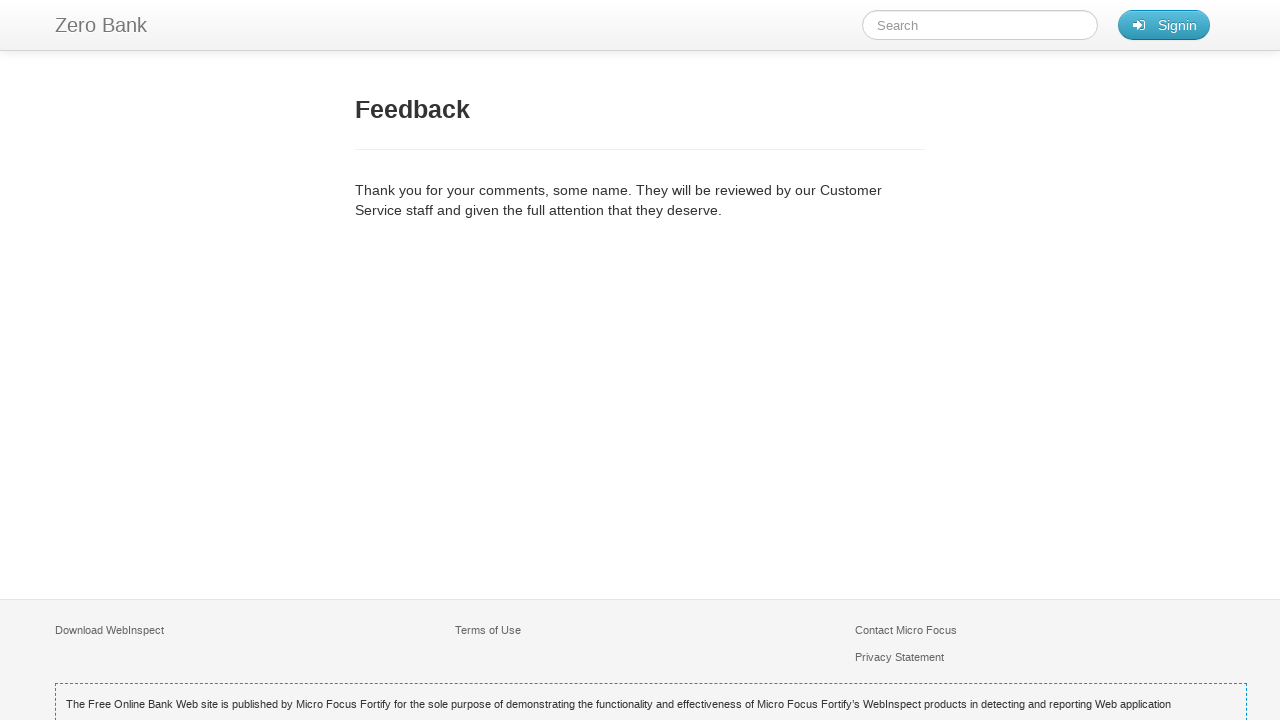

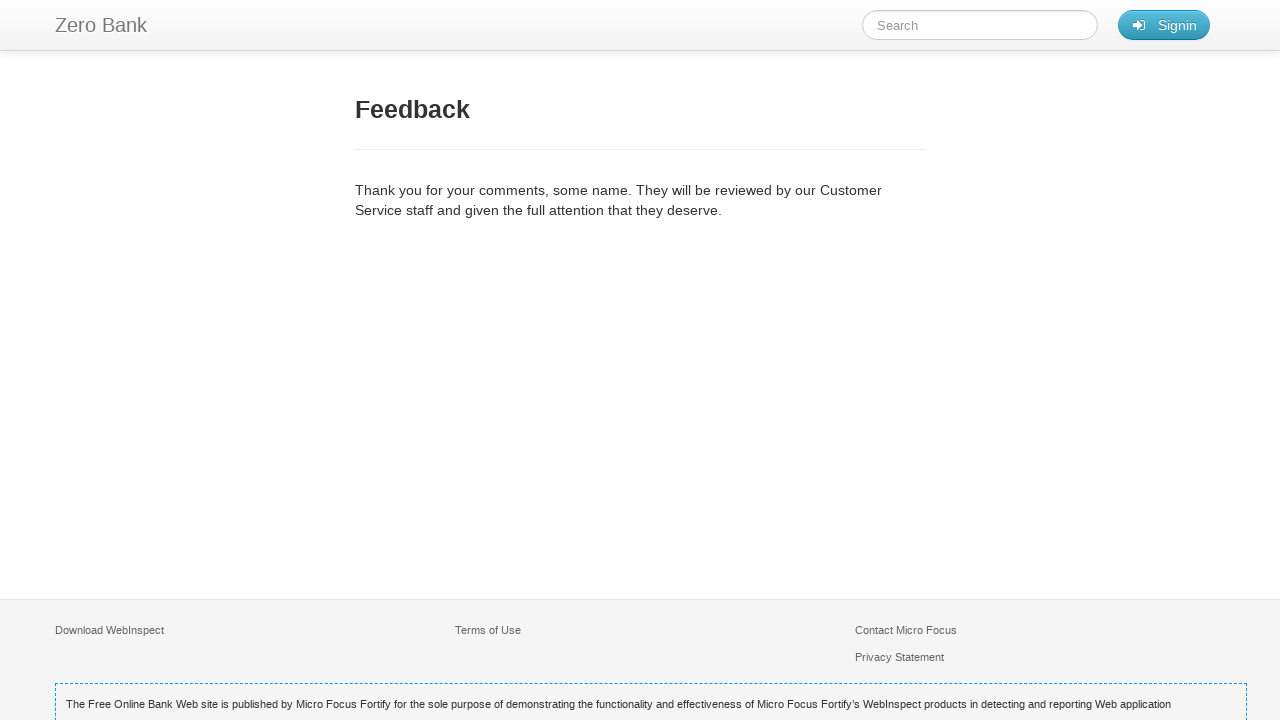